Tests browser navigation methods by navigating to different pages, going back, going forward, and refreshing the page

Starting URL: https://www.testotomasyonu.com

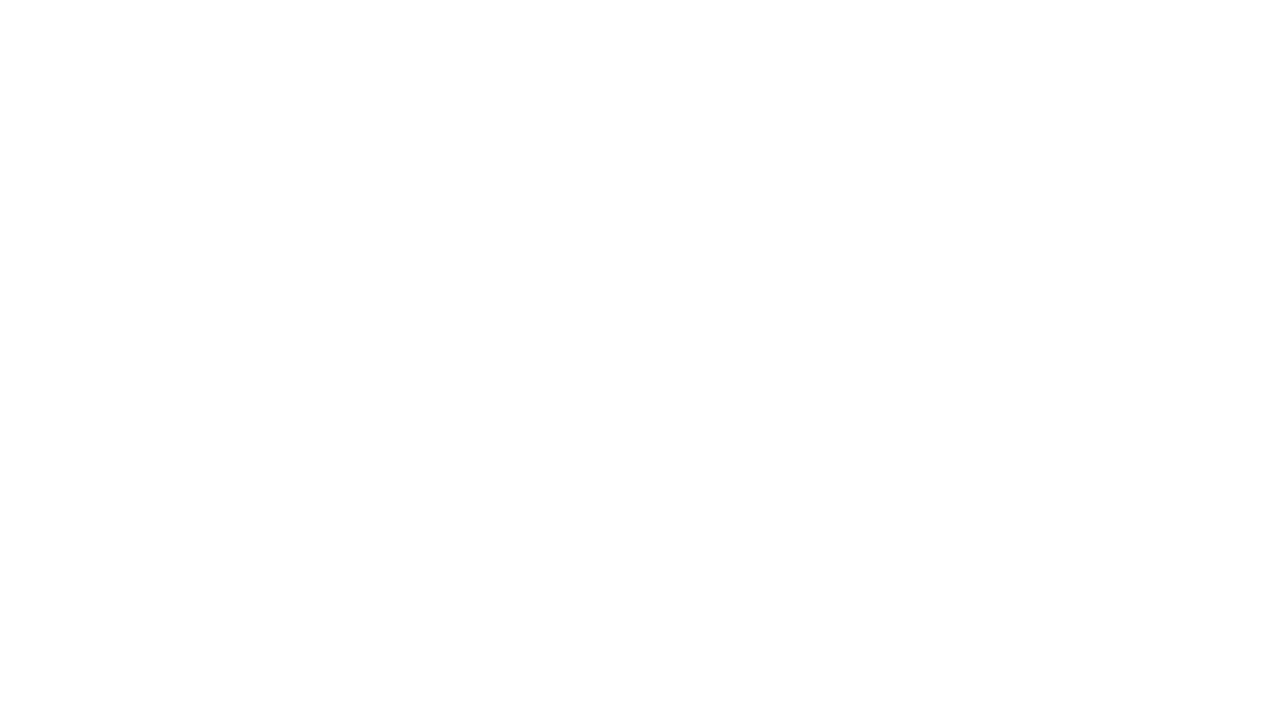

Navigated to https://www.wisequarter.com
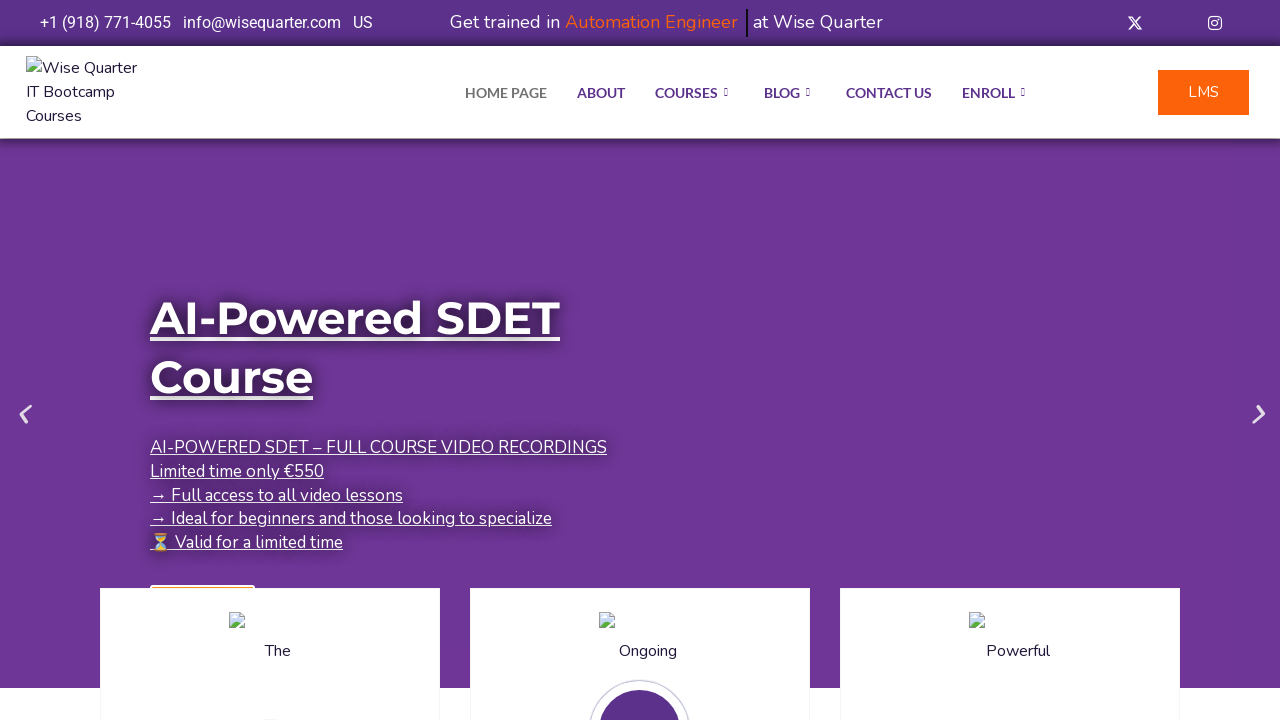

Navigated back to previous page (testotomasyonu.com)
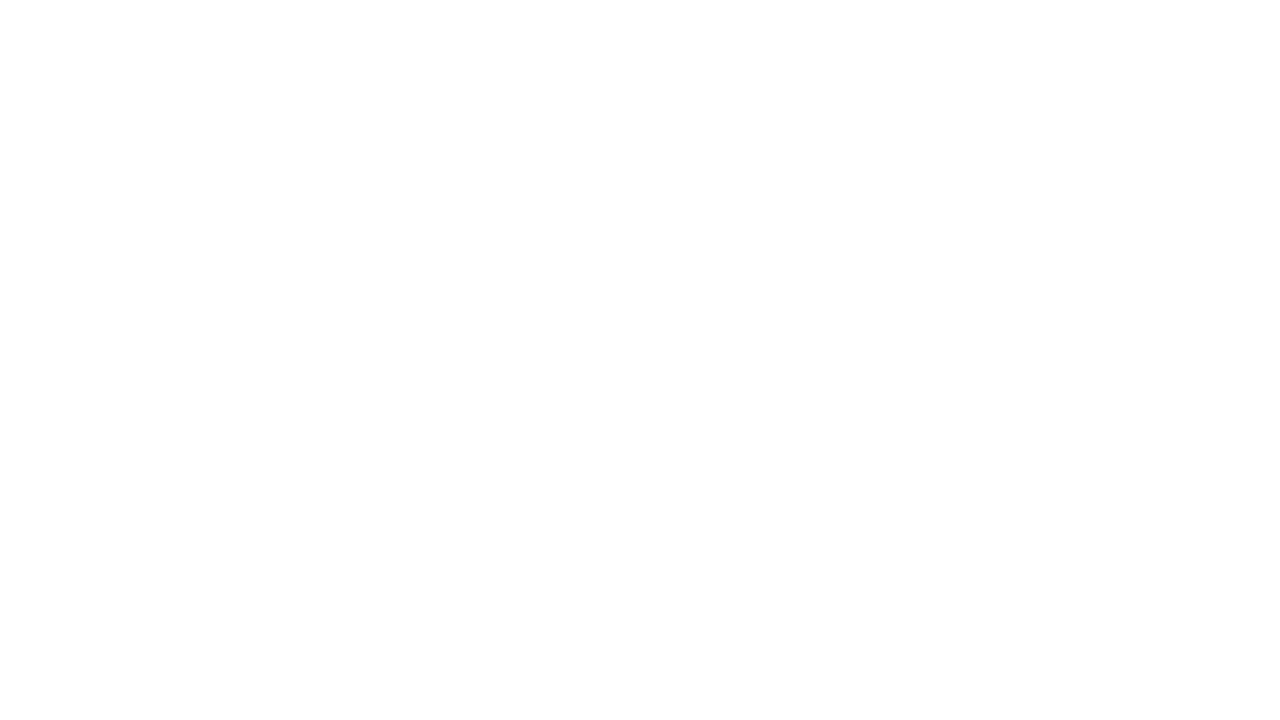

Navigated forward to wisequarter page
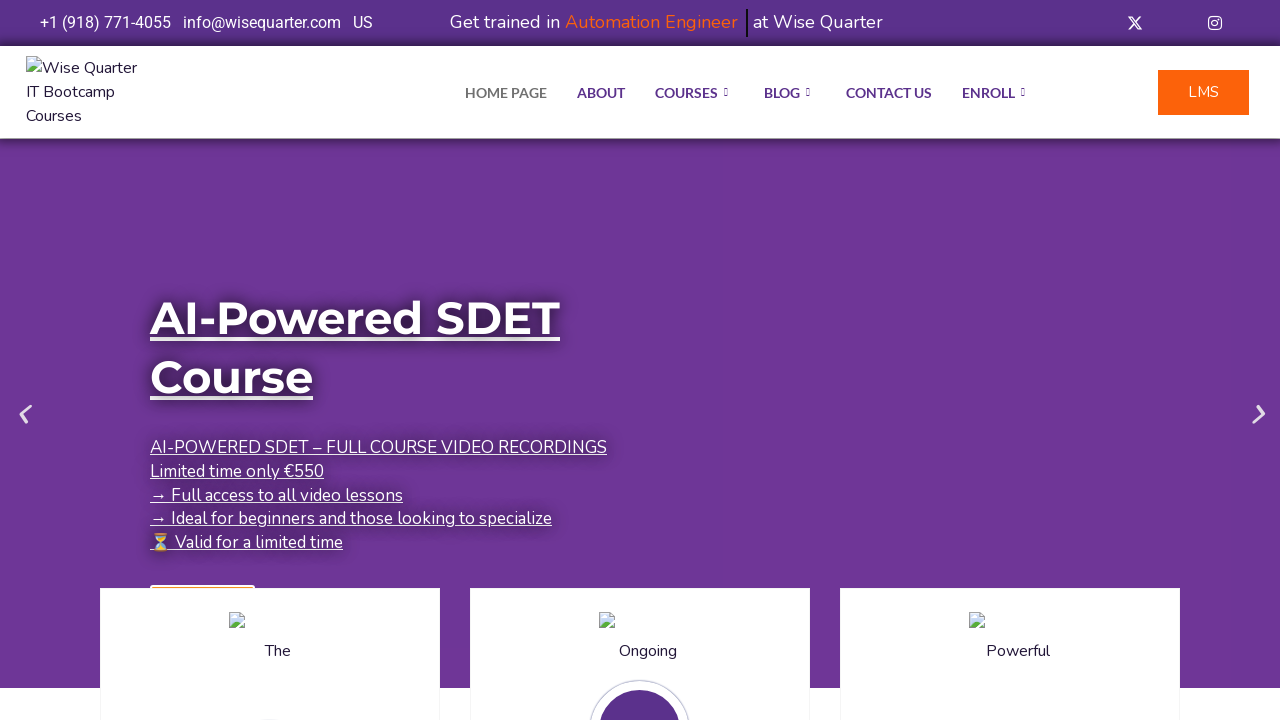

Refreshed the current page
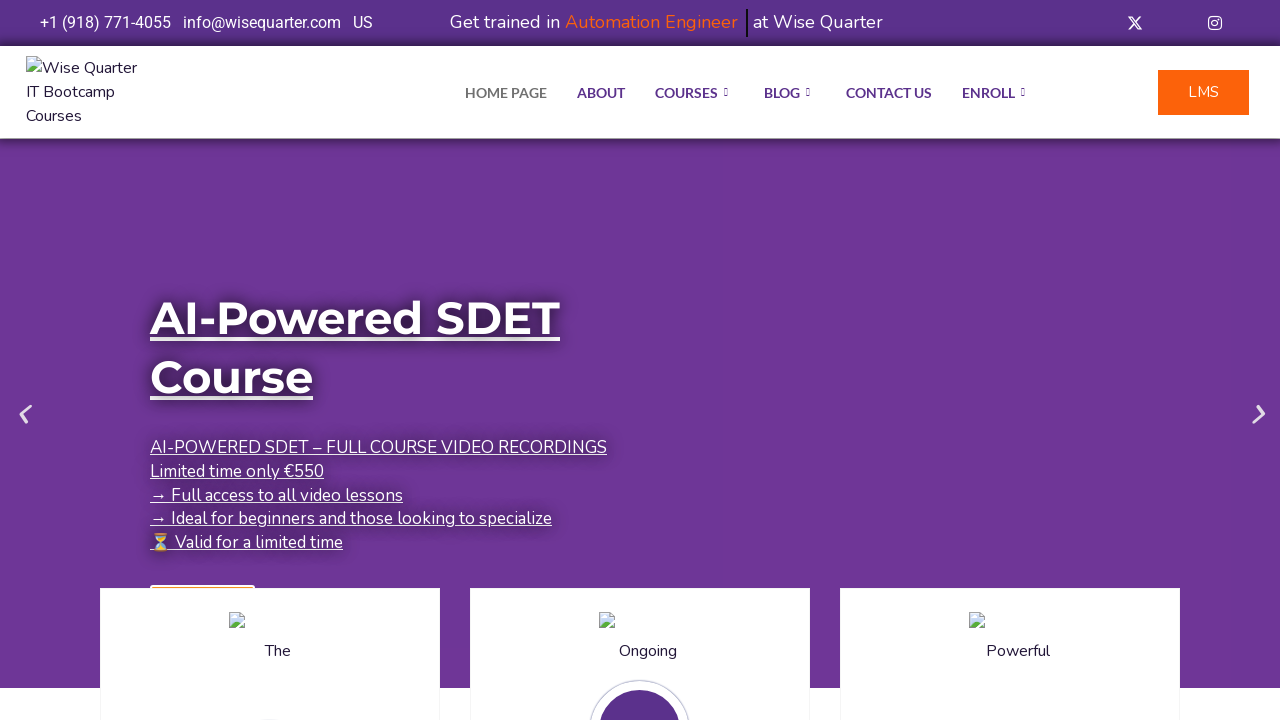

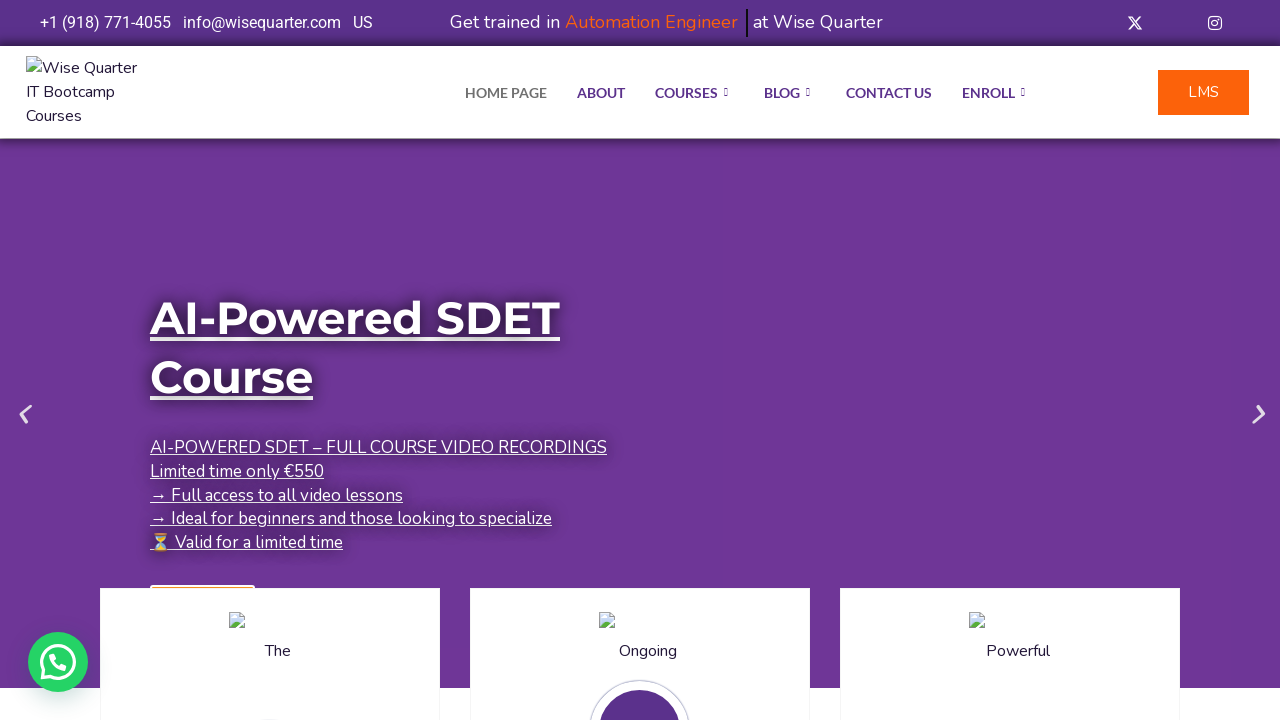